Tests joining a video streaming session by entering a display name and accepting permission dialogs for media stream access

Starting URL: https://live.monetanalytics.com/stu_proc/student.html#

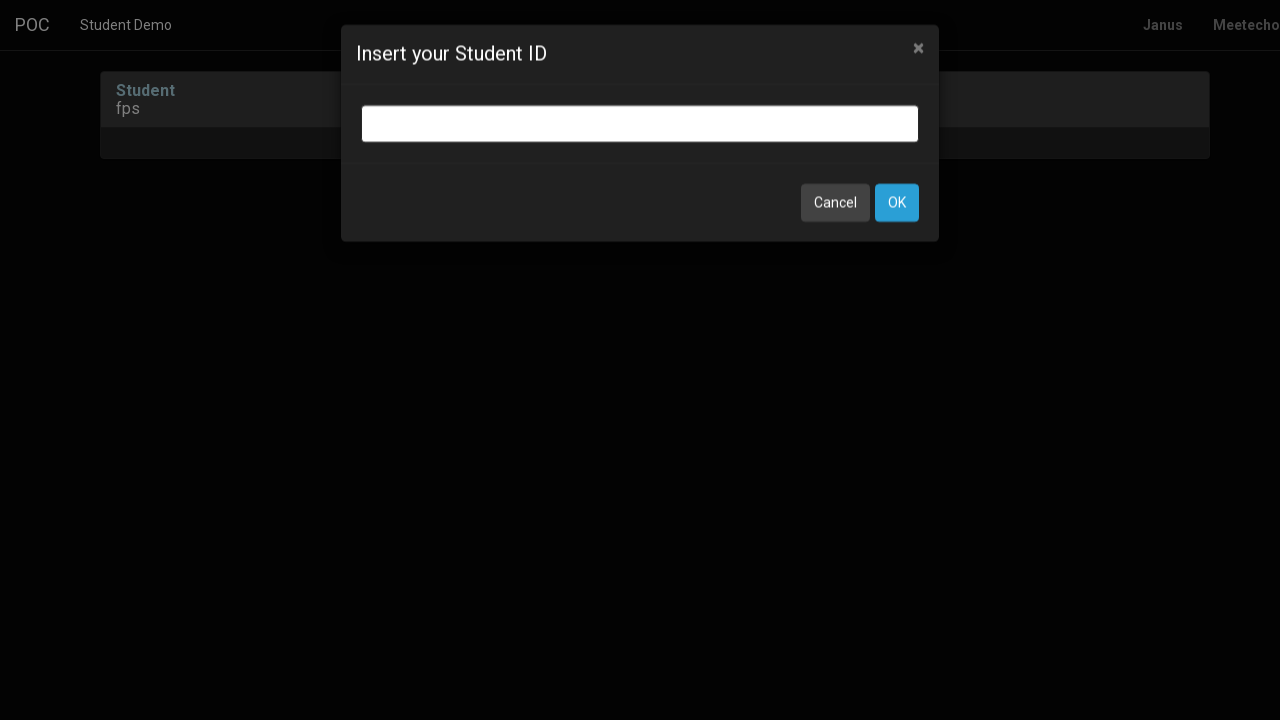

Entered display name 'Webcam5' in input field on input.bootbox-input.bootbox-input-text.form-control
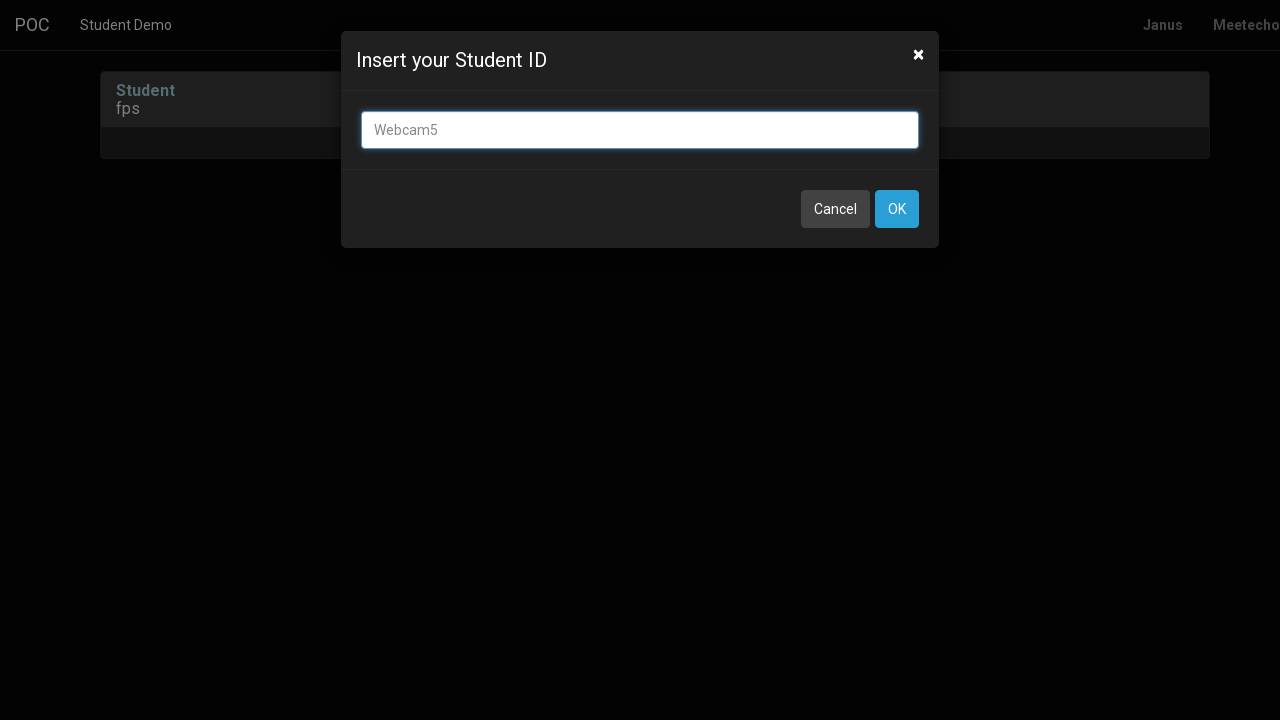

Printed page title
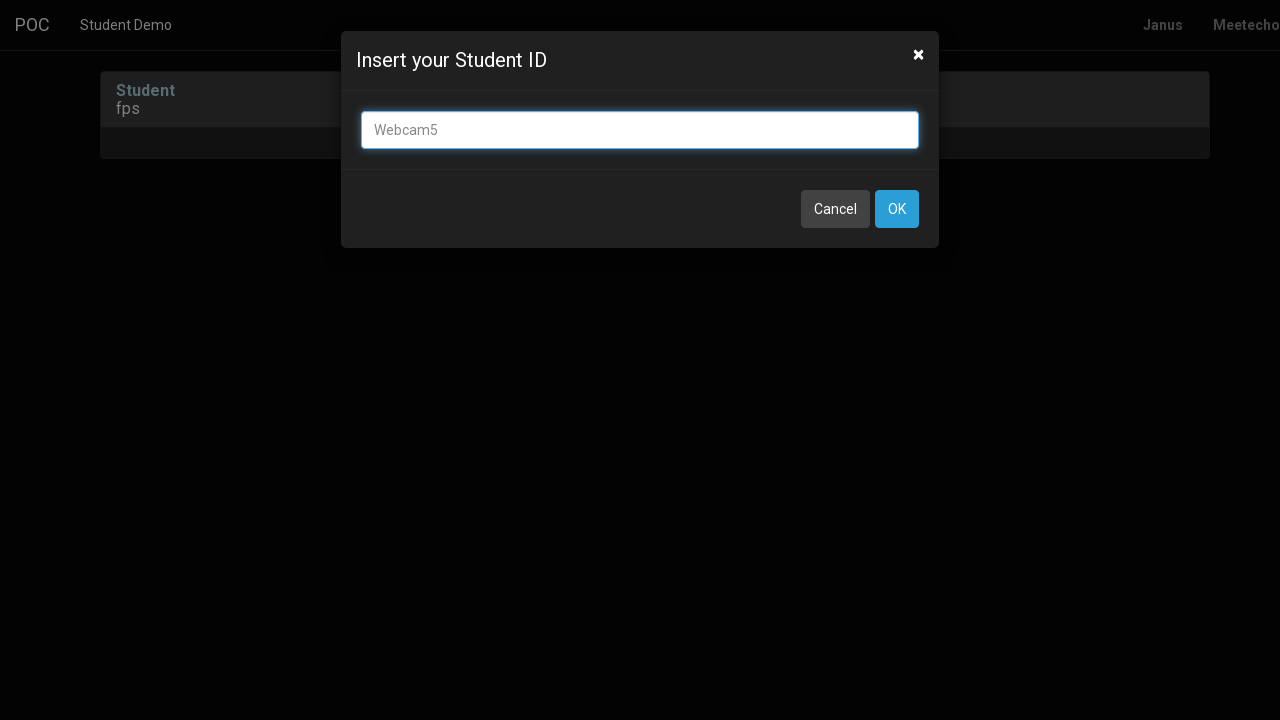

Clicked OK button to confirm display name at (897, 209) on button:has-text('OK')
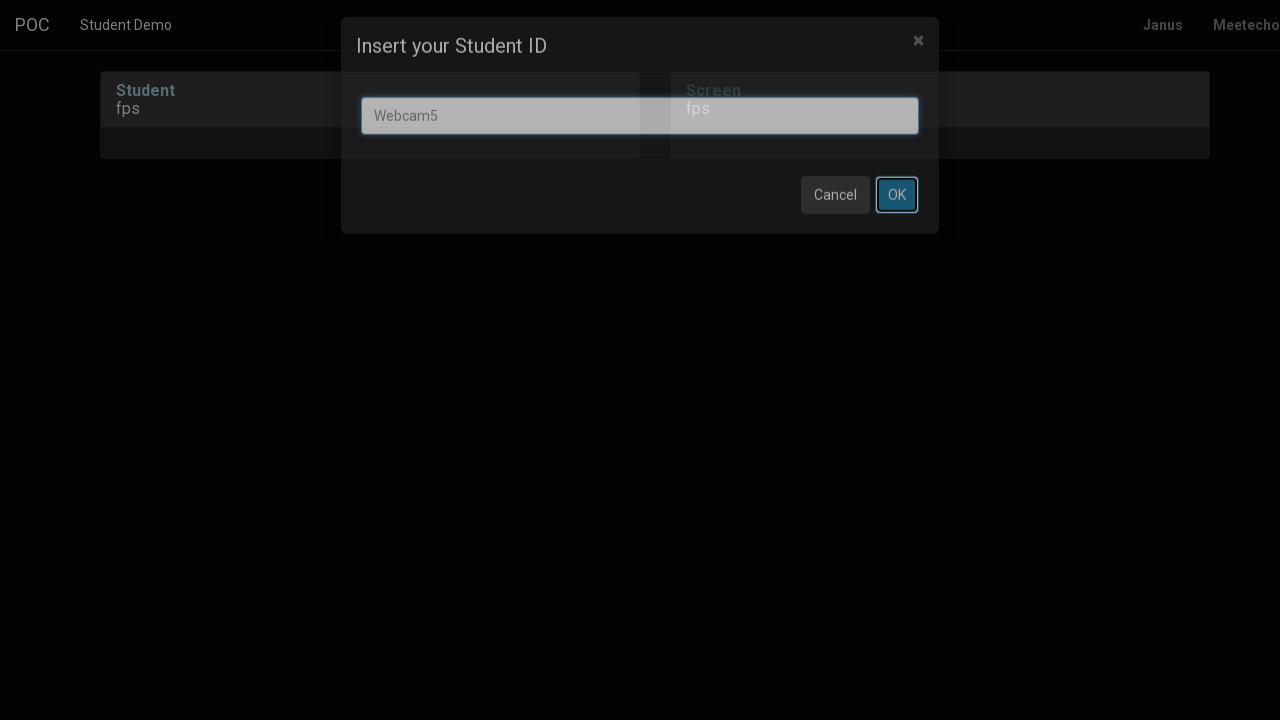

Waited 8 seconds for page to process
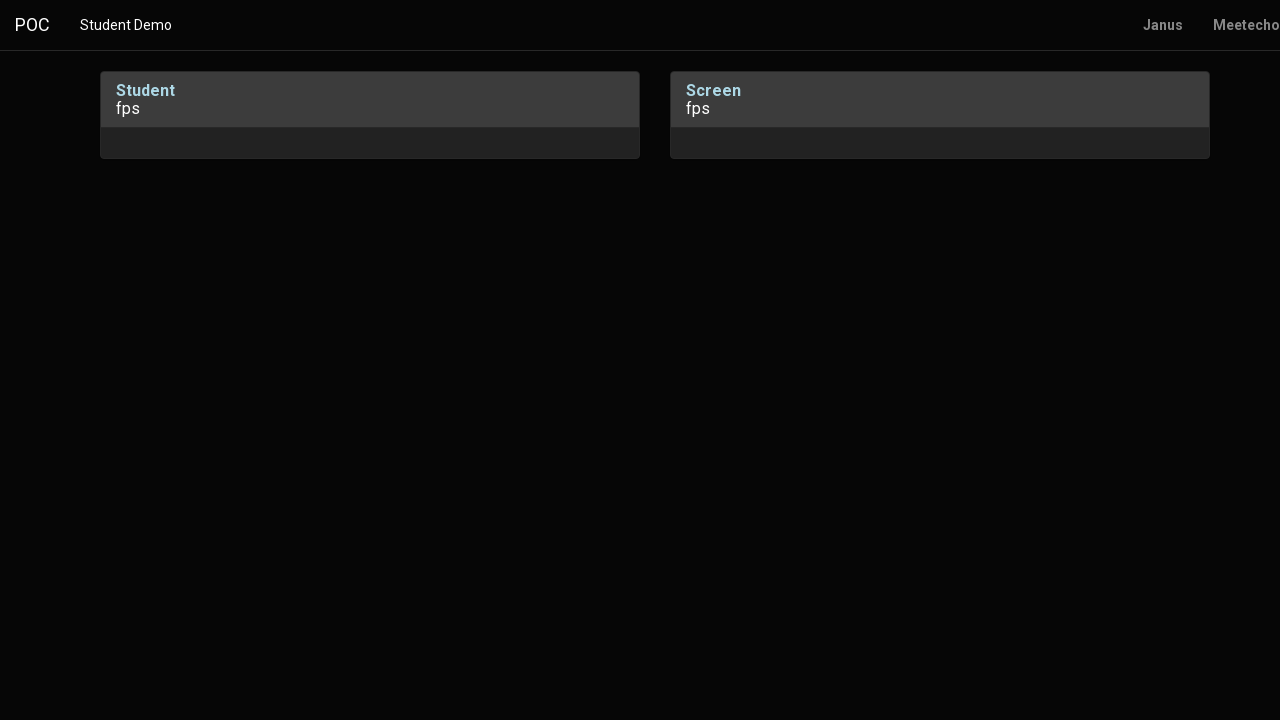

Pressed Tab key
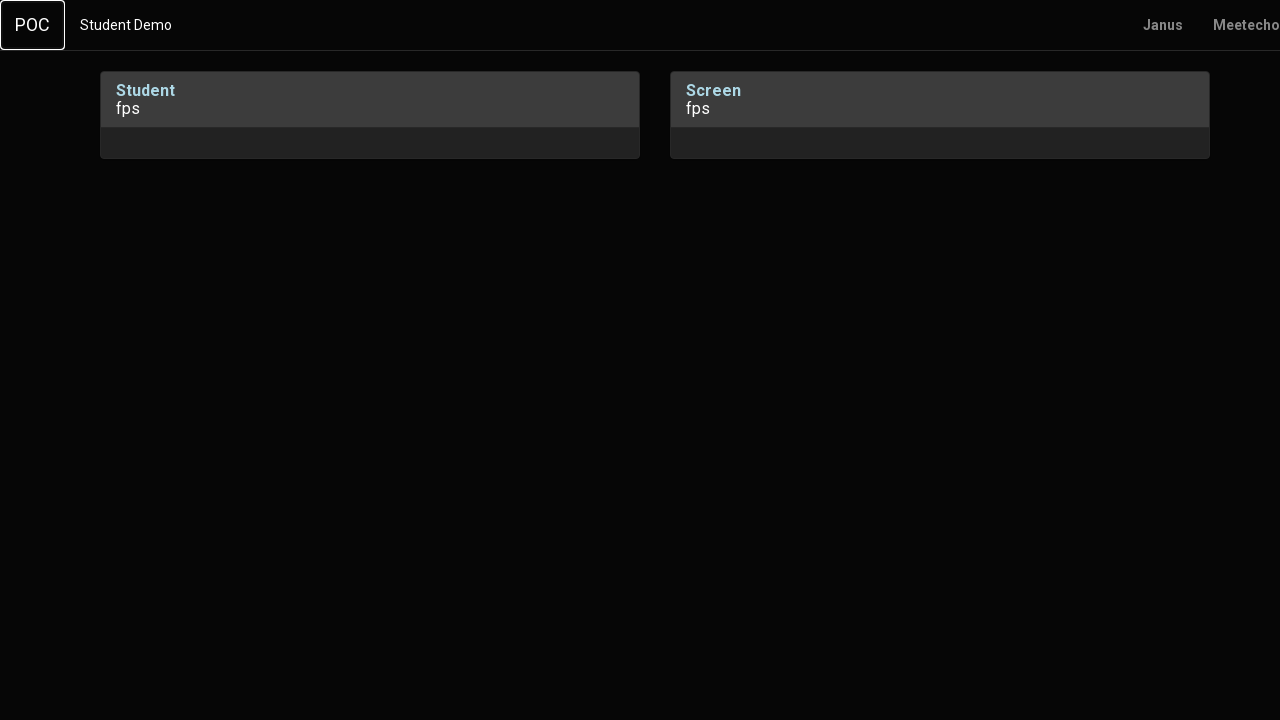

Waited 1 second
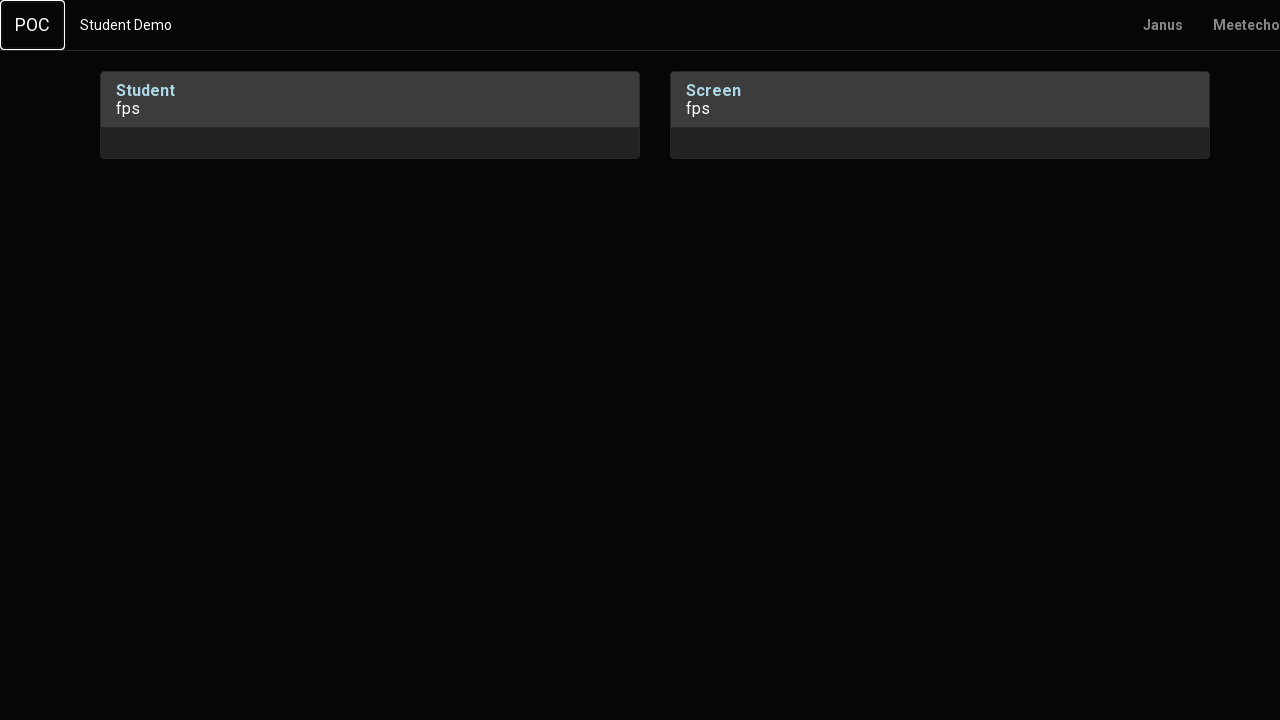

Pressed Enter key to accept first permission dialog
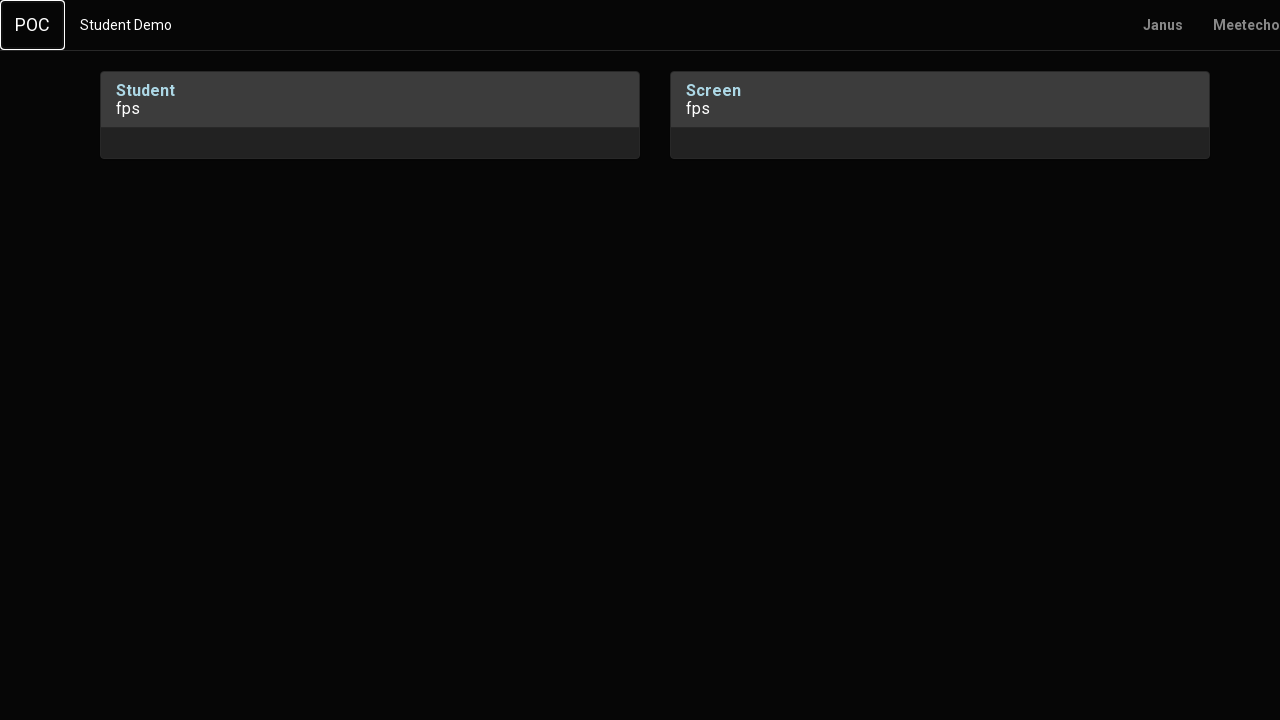

Waited 2 seconds
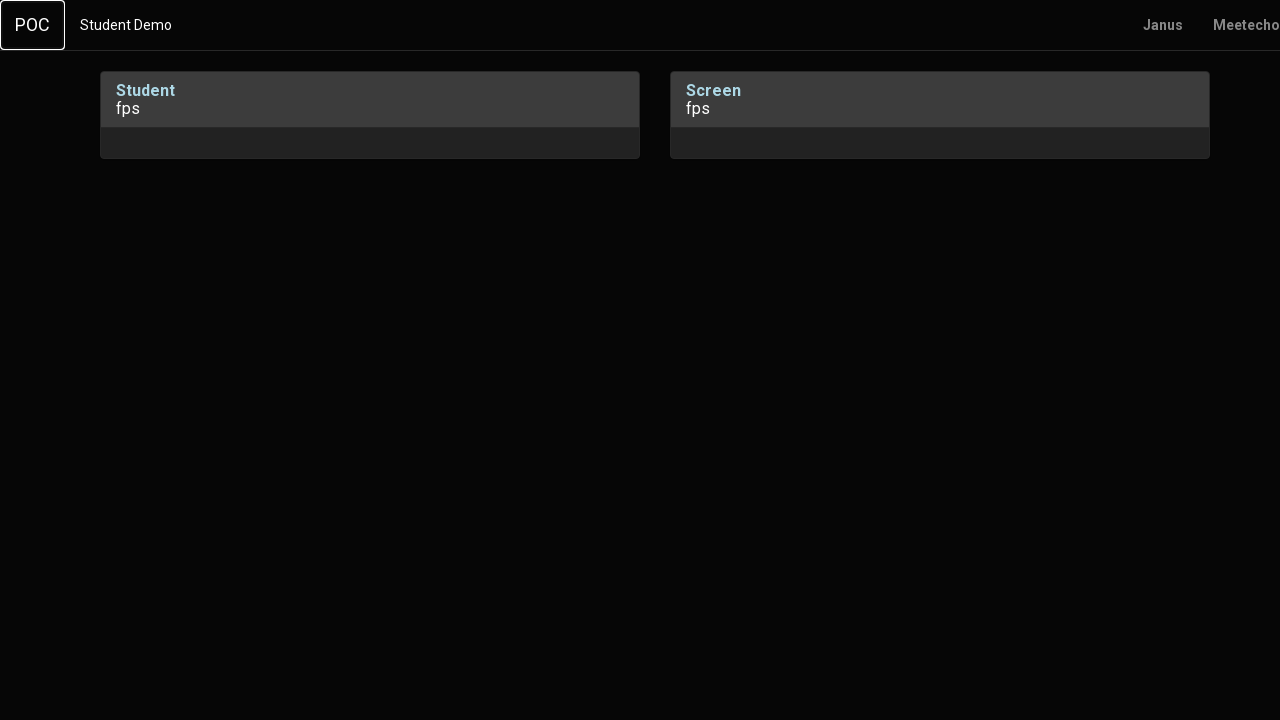

Pressed Tab key
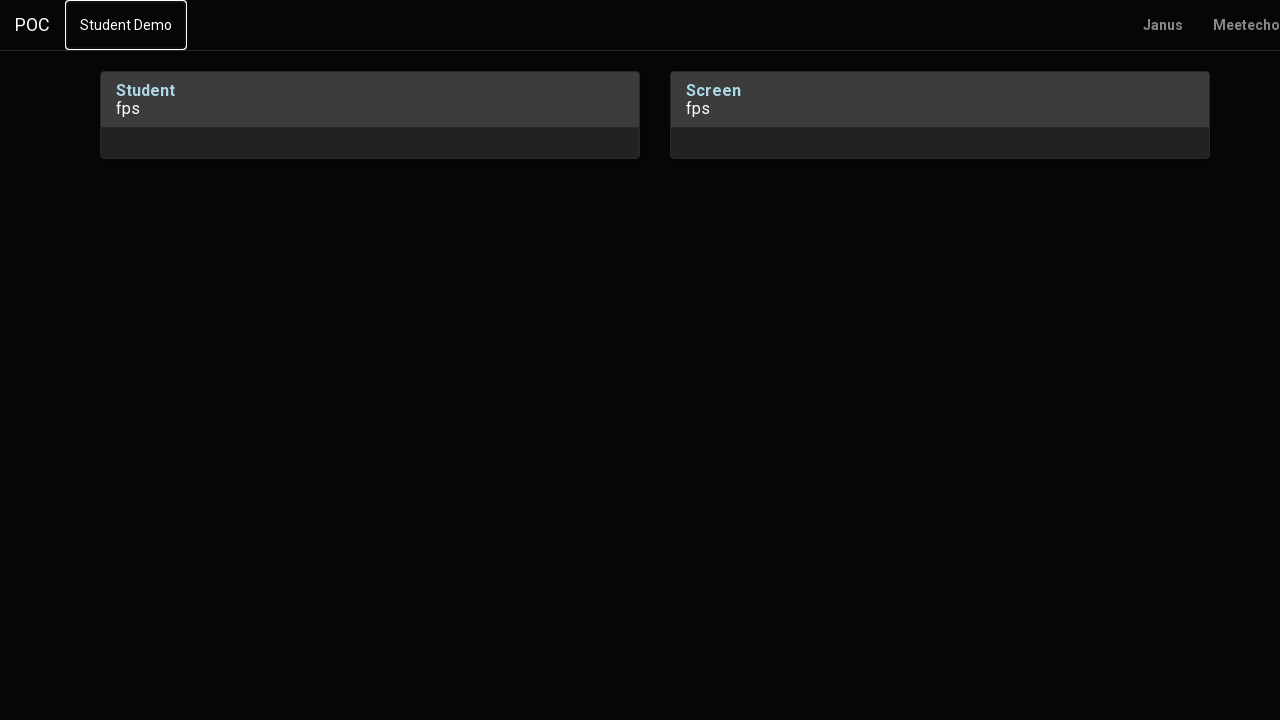

Waited 1 second
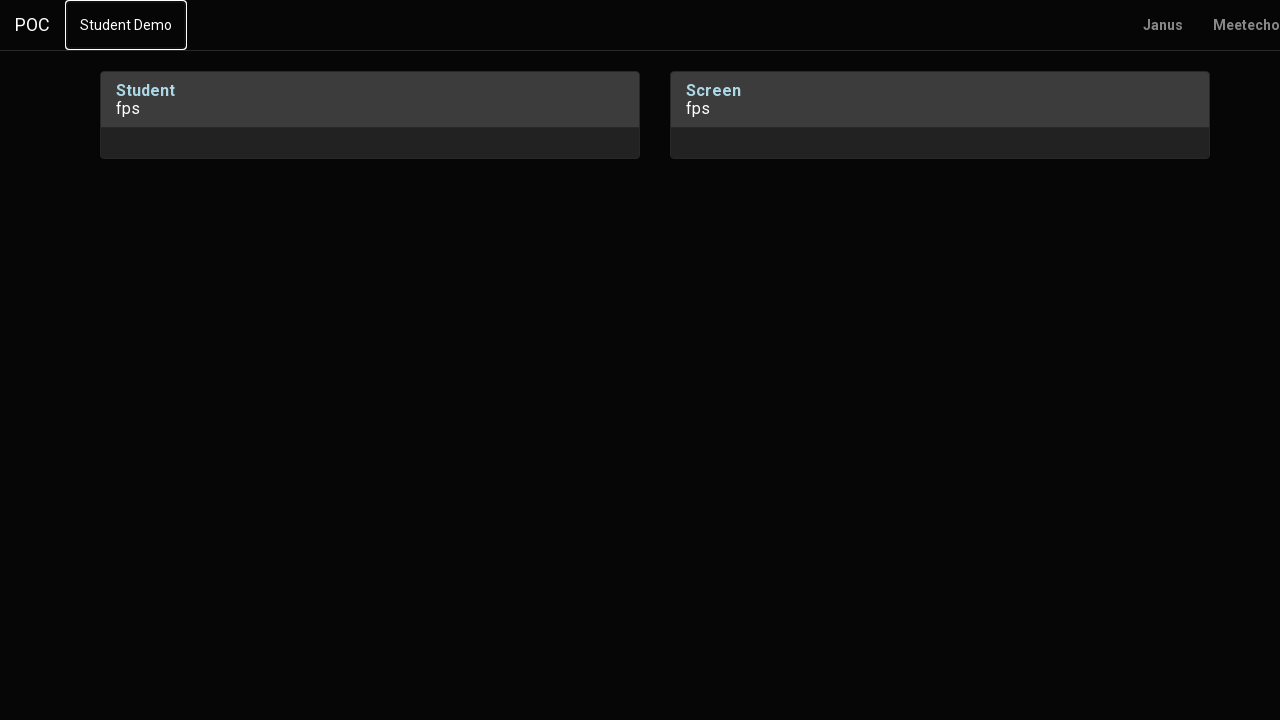

Pressed Tab key
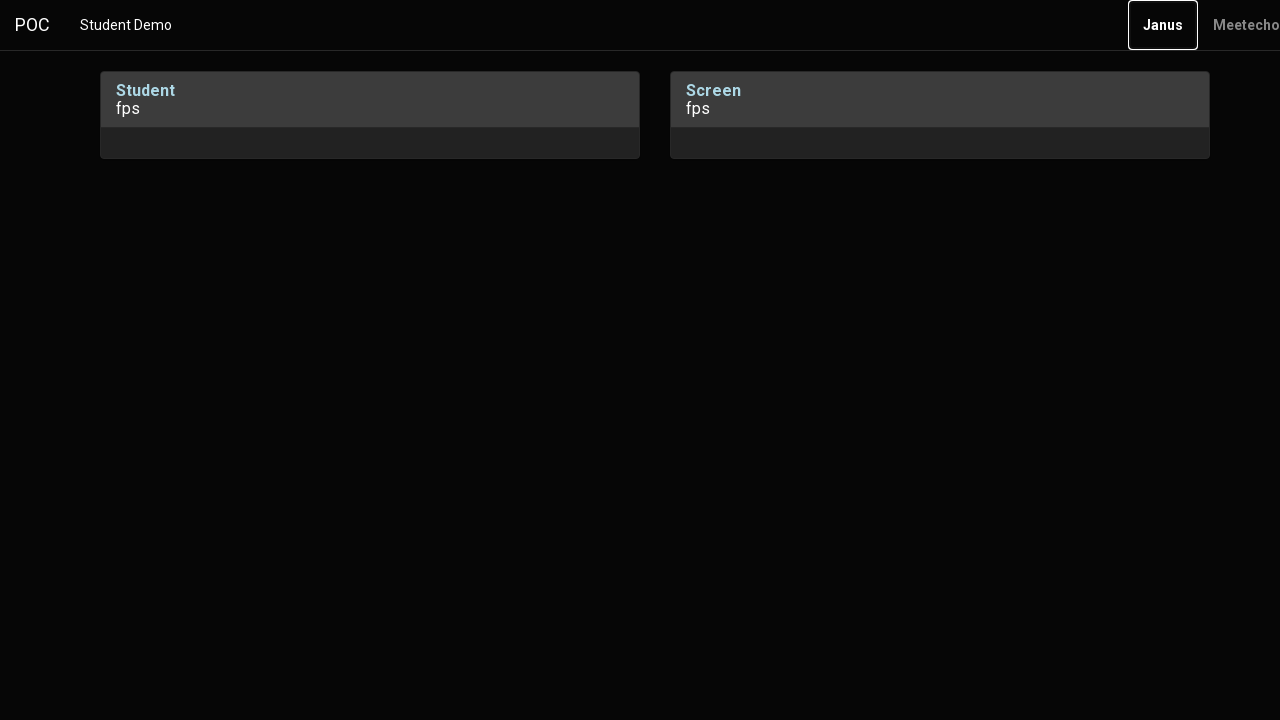

Waited 2 seconds
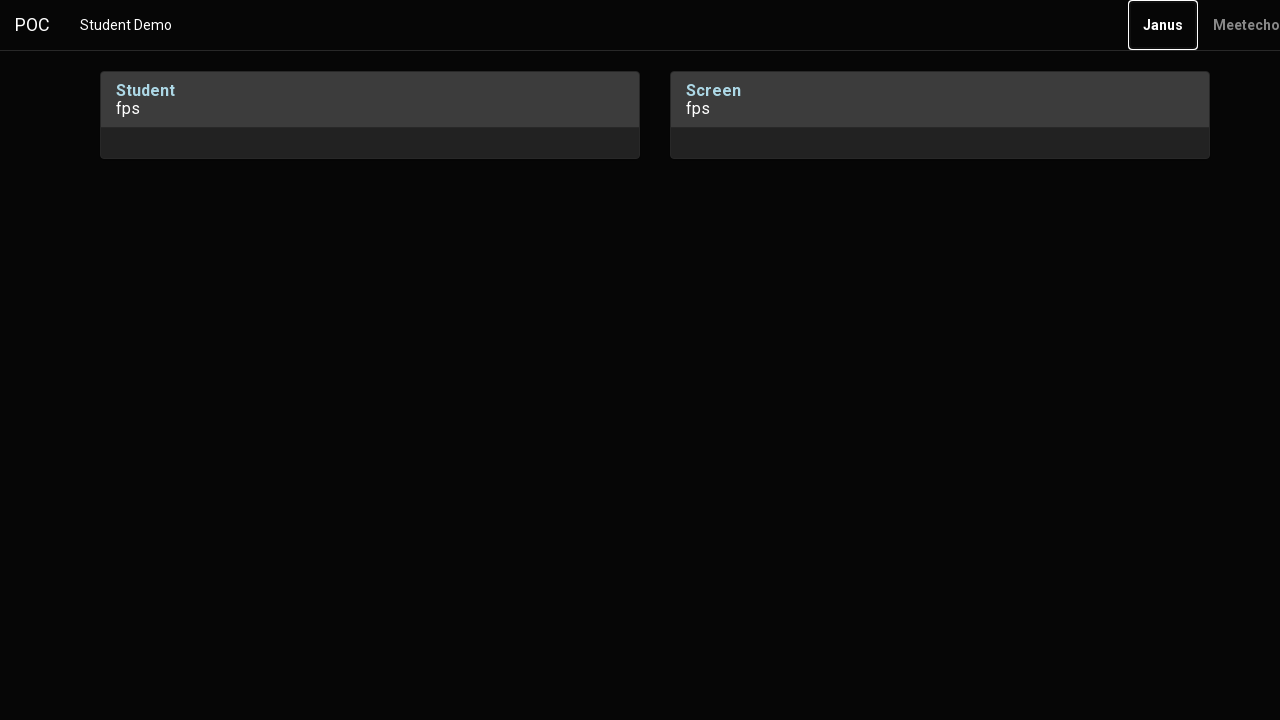

Pressed Enter key to accept second permission dialog for media stream access
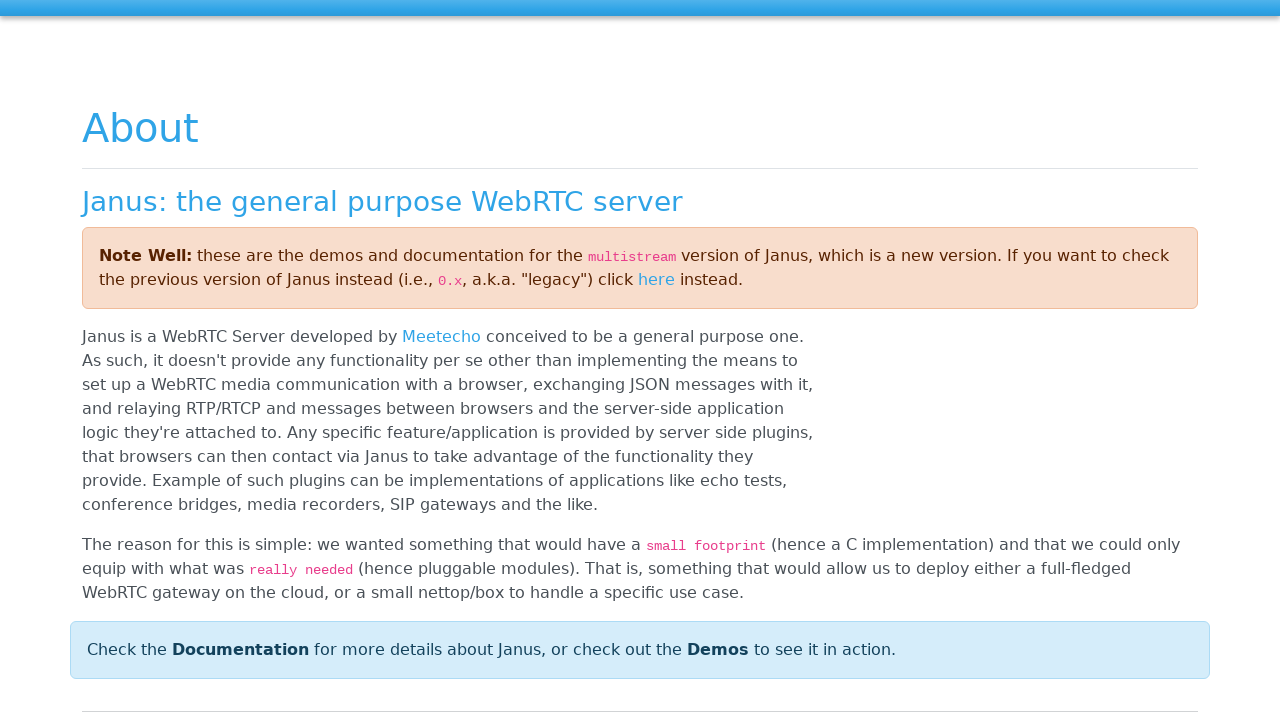

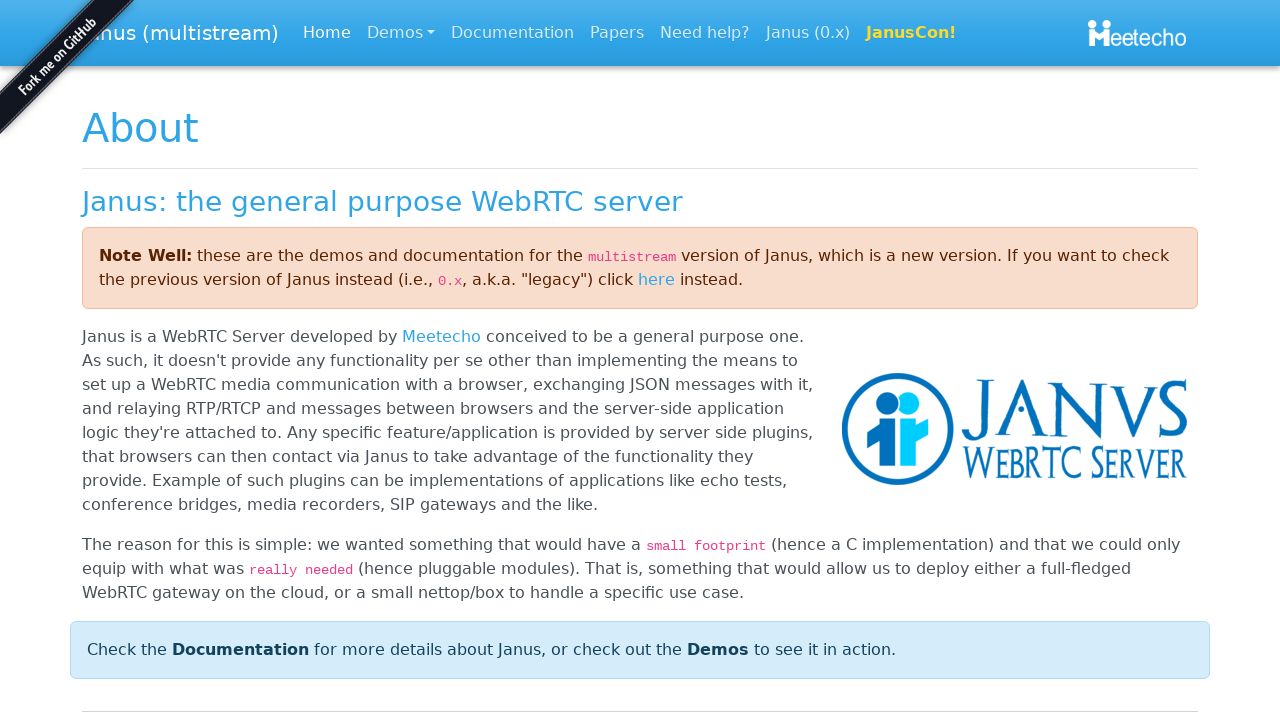